Tests window handling by clicking a button to open a new window, switching to it, verifying content, and switching back

Starting URL: http://www.qualifiez.fr/examples/Selenium/project-list.php

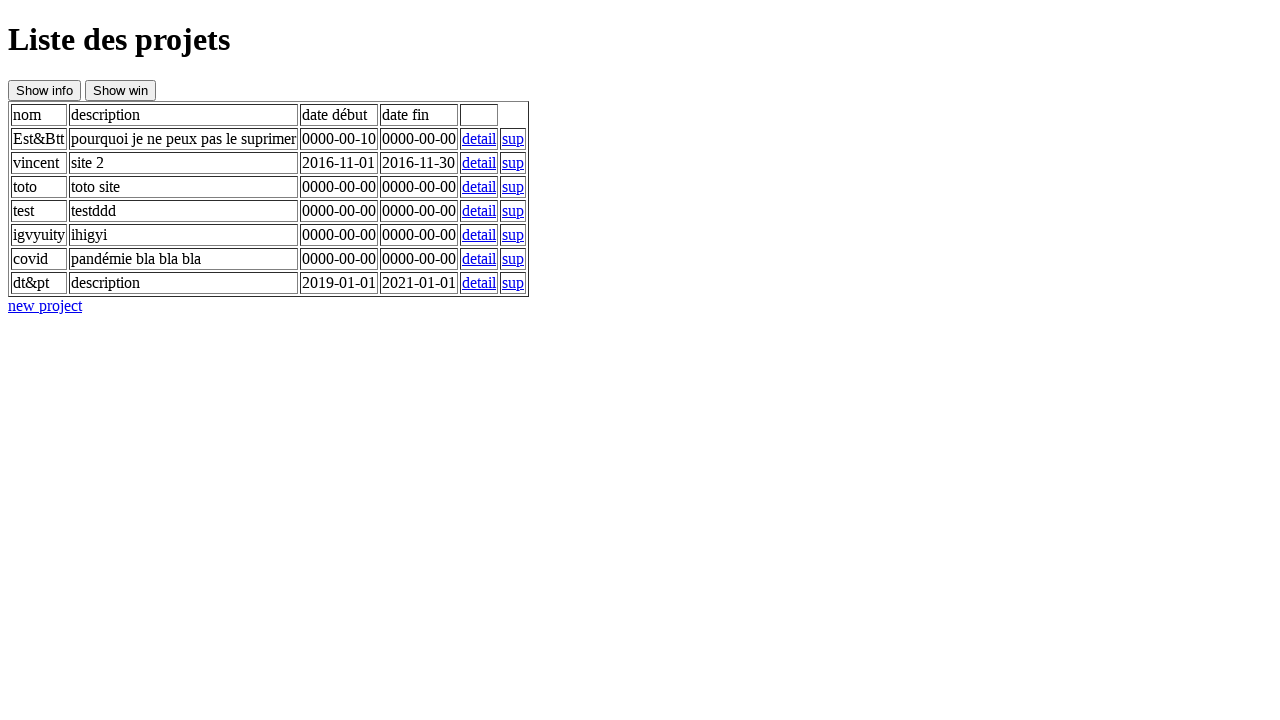

Clicked button to open new window at (120, 90) on #btnNewWindow
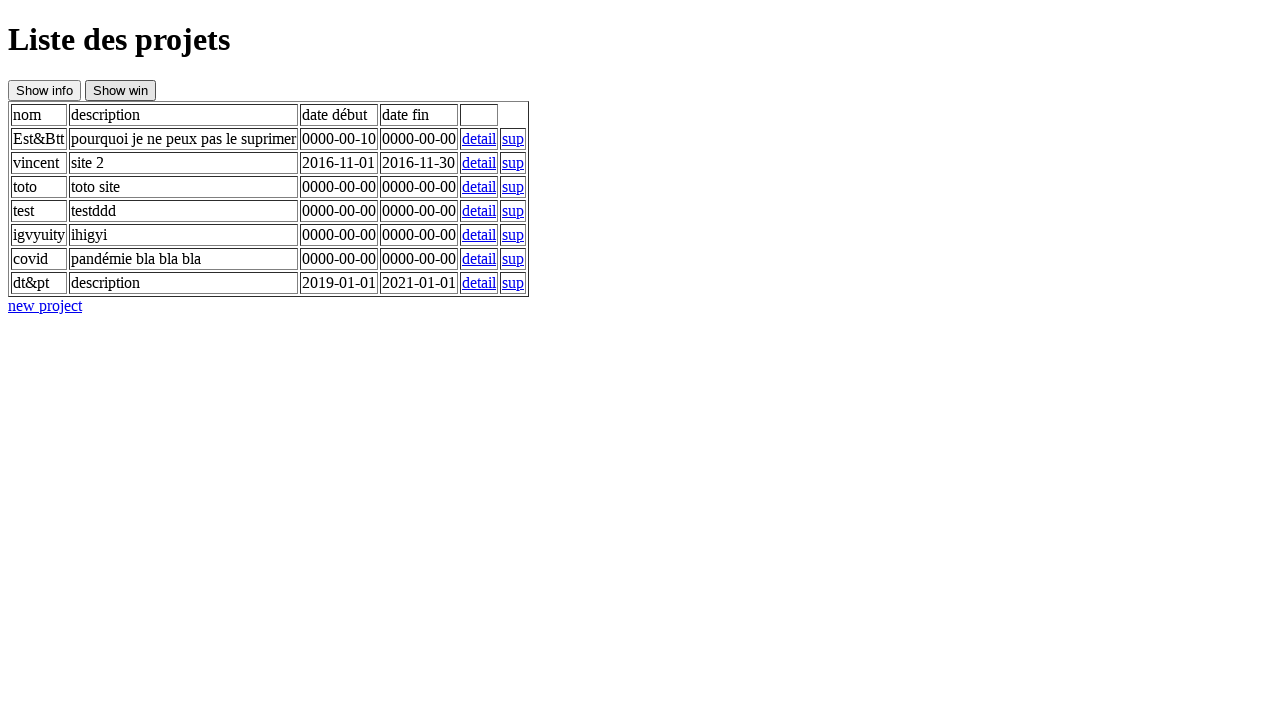

New window opened and captured
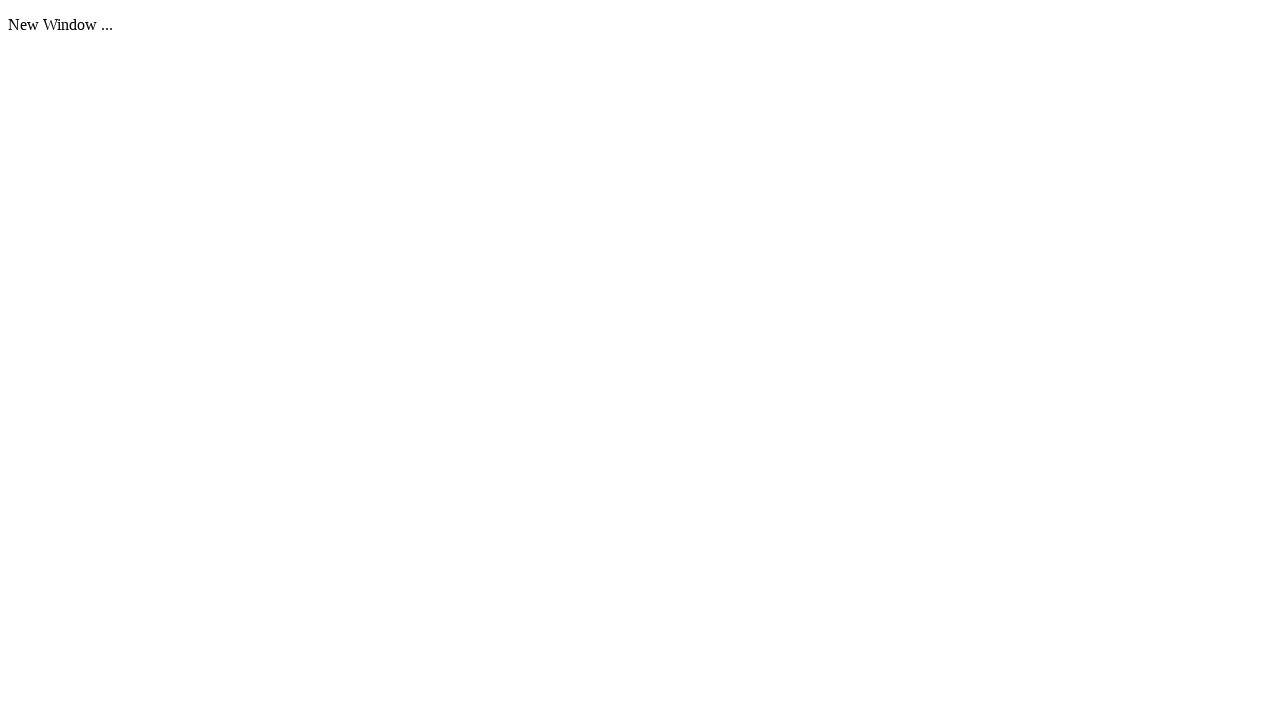

Verified new window content loaded
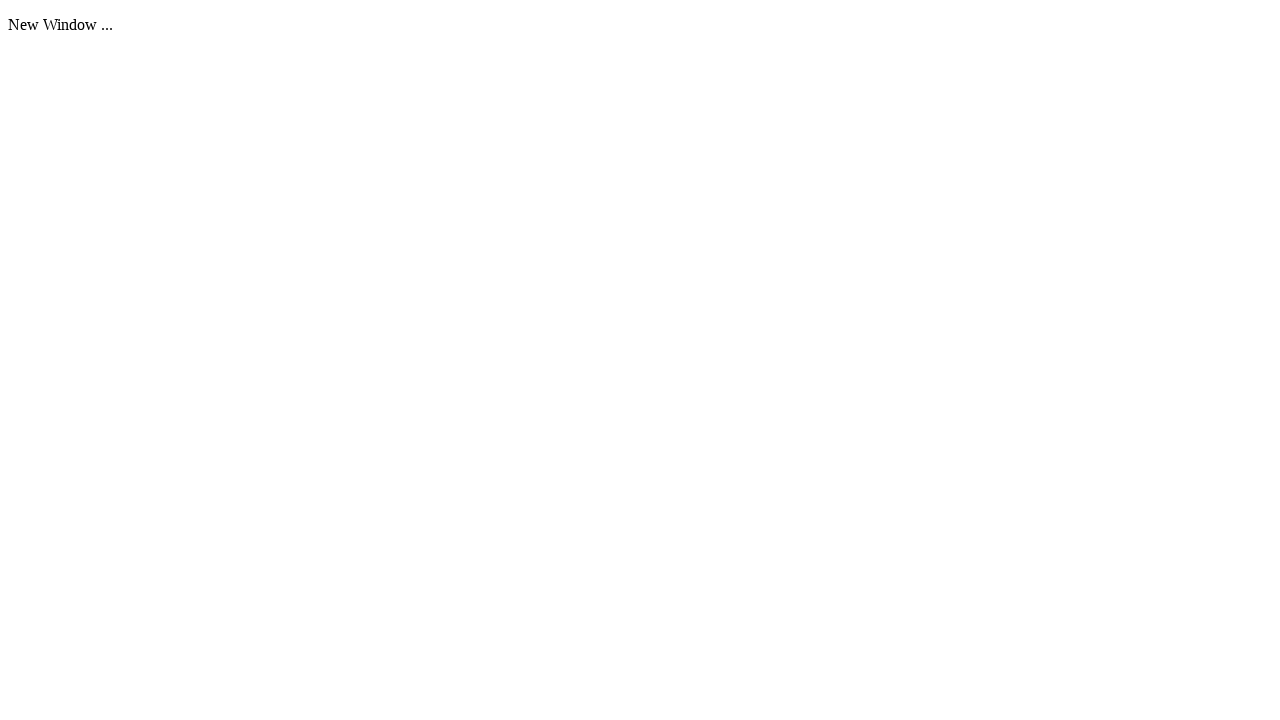

Switched back to original page
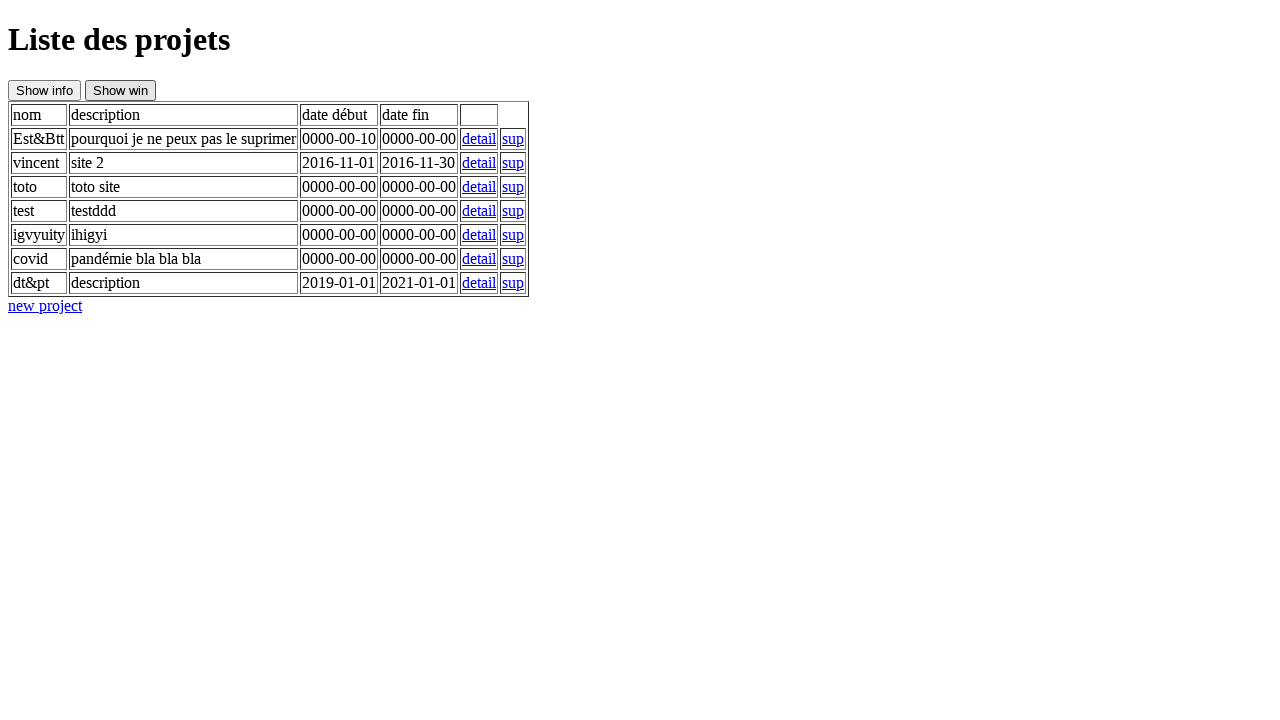

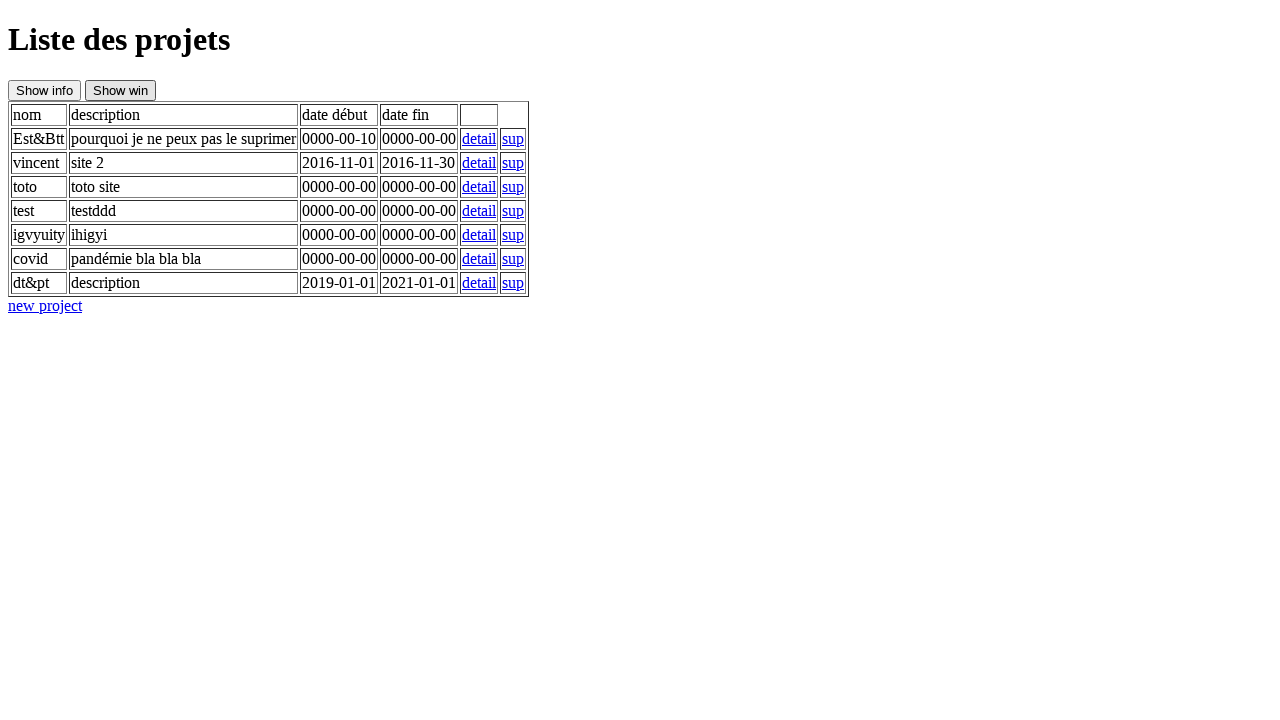